Navigates to the VWO application page and verifies the page title is "Login - VWO"

Starting URL: https://app.vwo.com

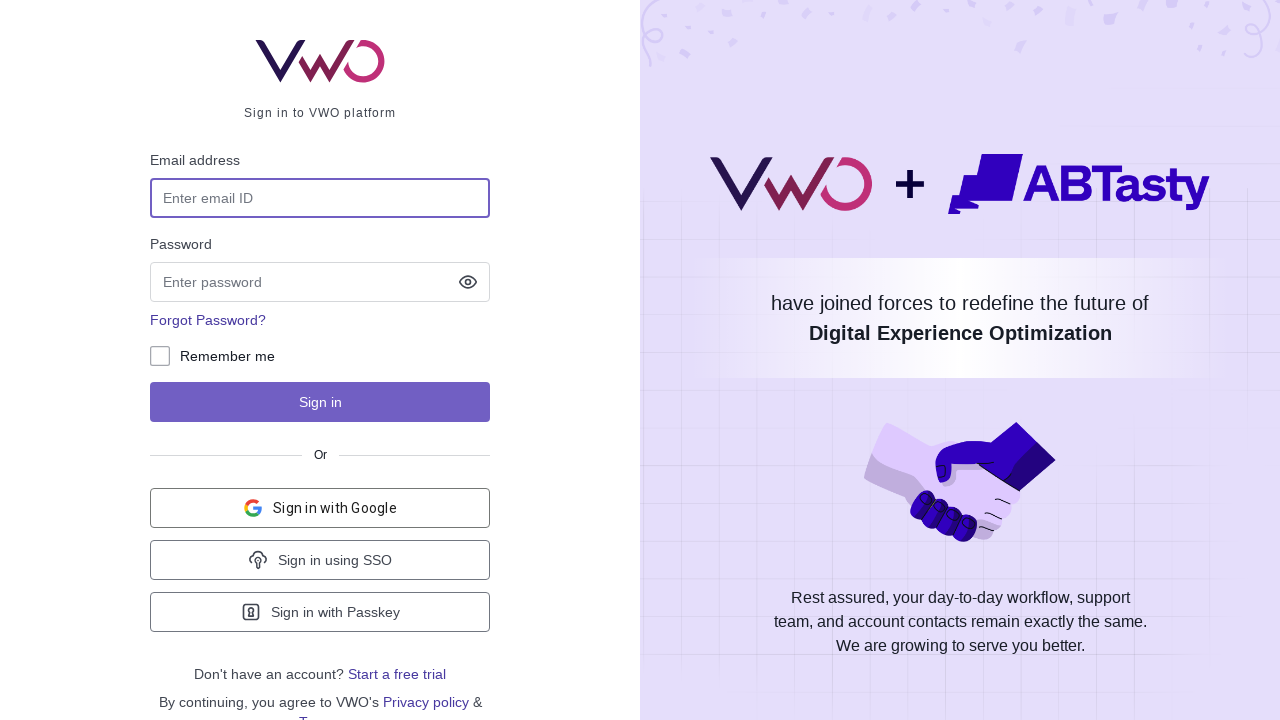

Navigated to VWO application page at https://app.vwo.com
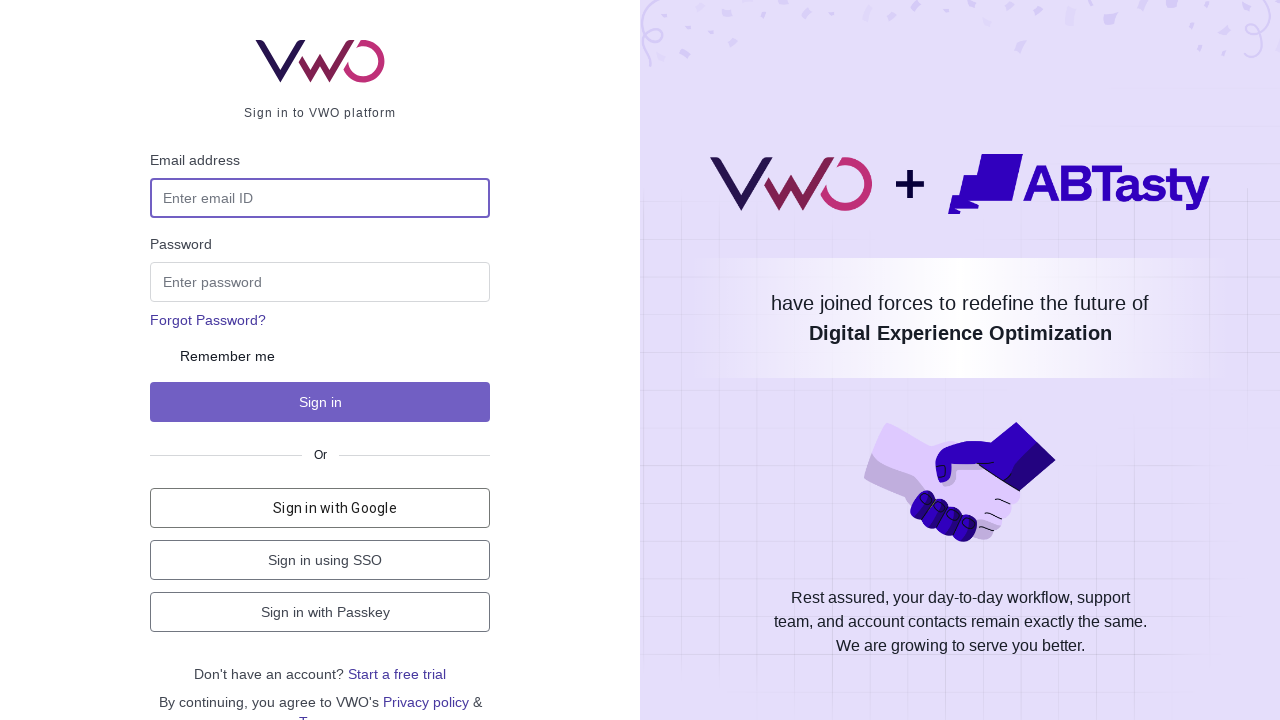

Page load state reached domcontentloaded
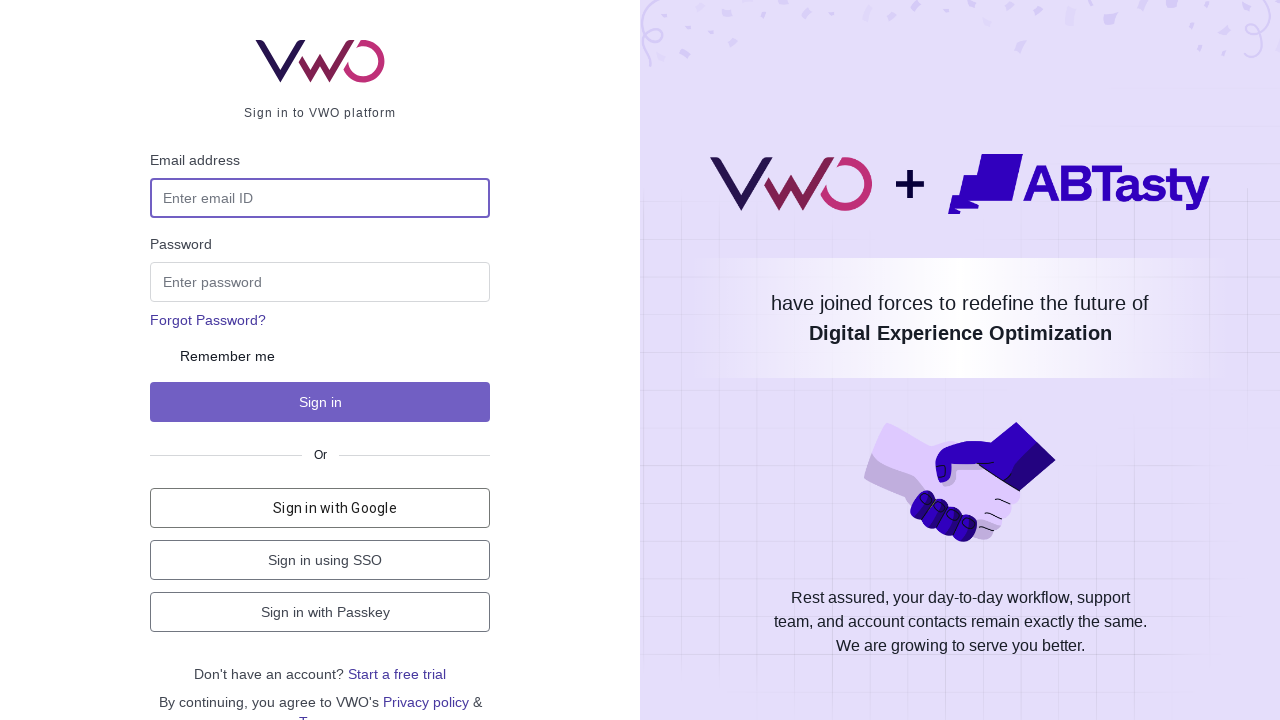

Verified page title is 'Login - VWO'
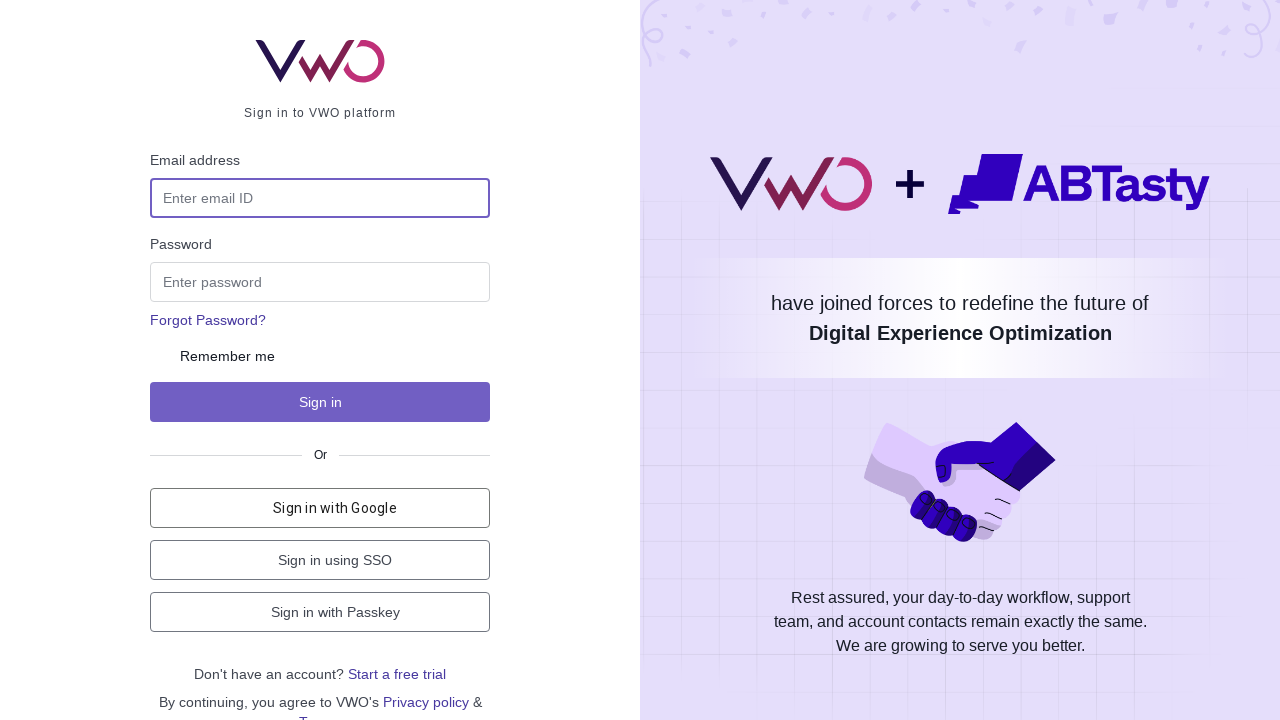

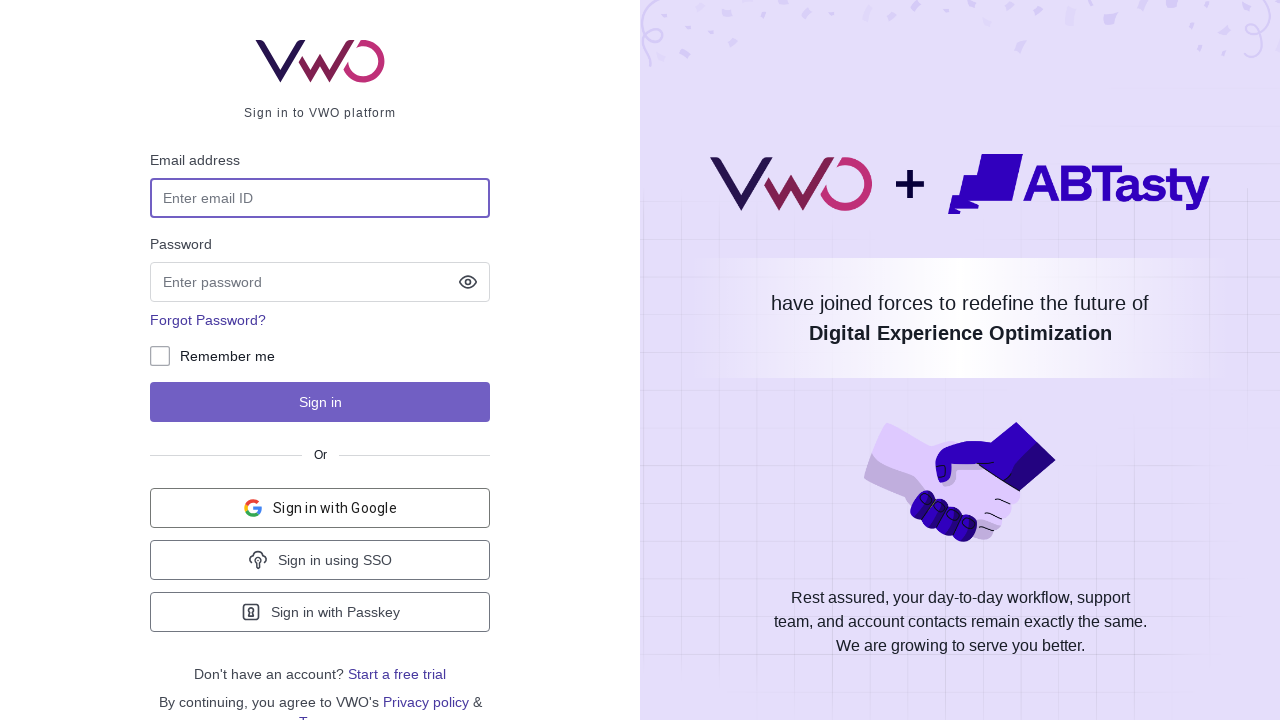